Tests basic browser navigation functionality by navigating to a second URL, going back to the first page, then going forward again.

Starting URL: https://digitalhouse-content.github.io/fake-store-dh/#formularios

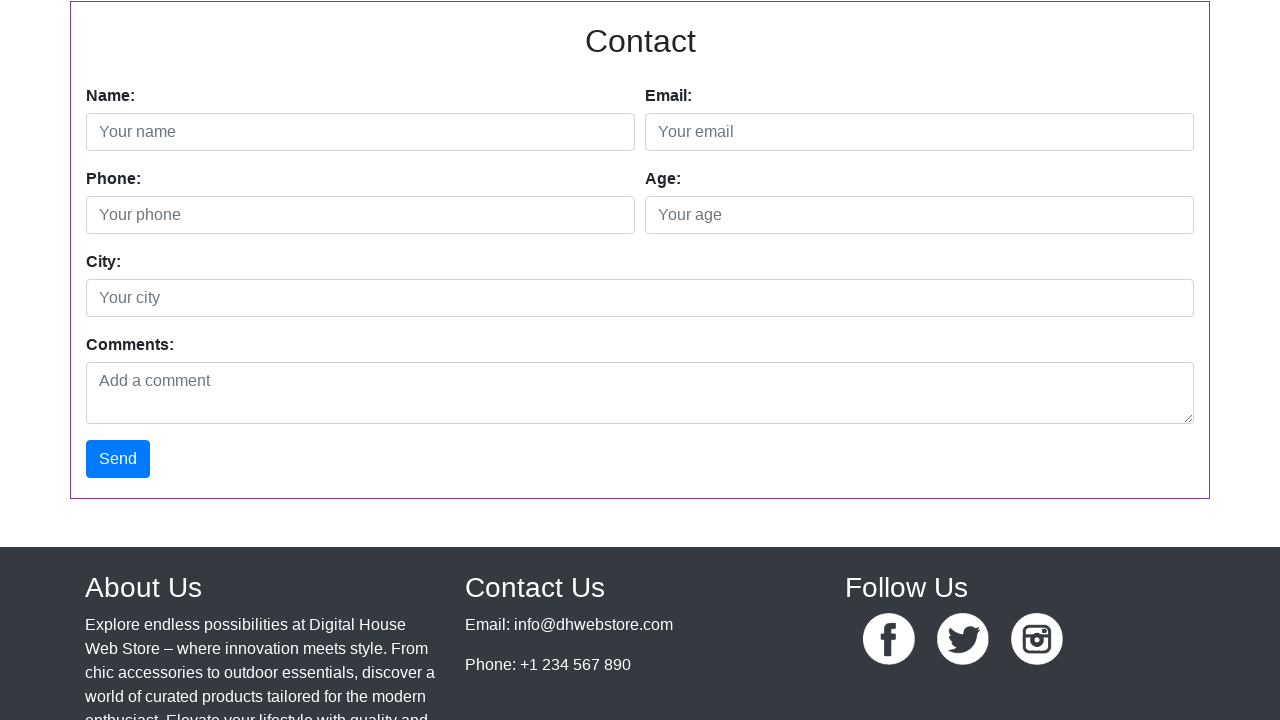

Navigated to https://blazedemo.com/
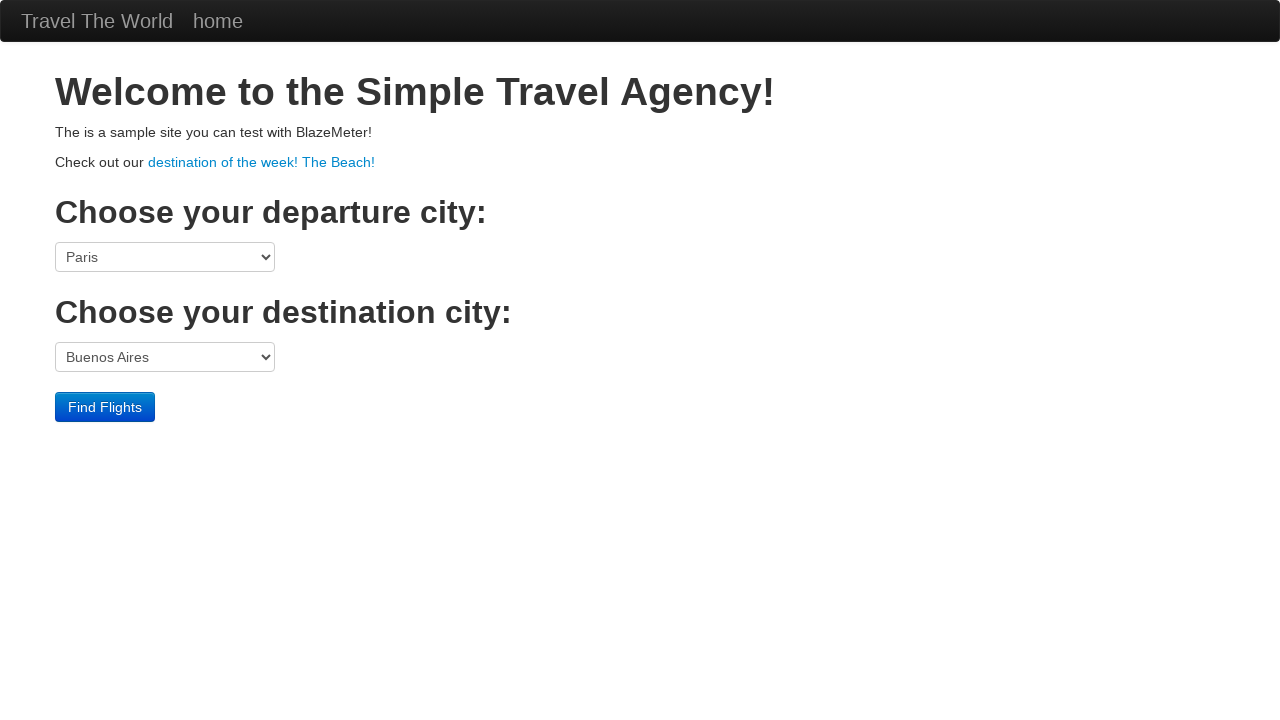

Navigated back to the previous page (fake-store-dh)
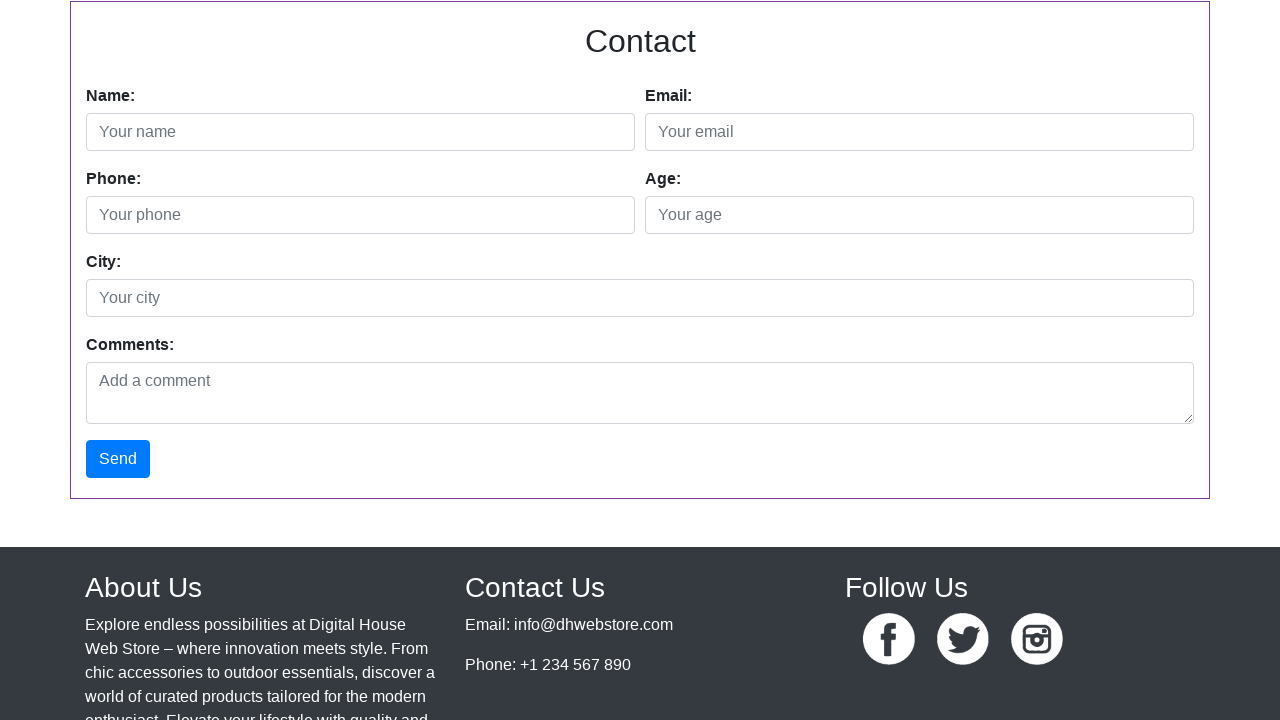

Navigated forward to https://blazedemo.com/
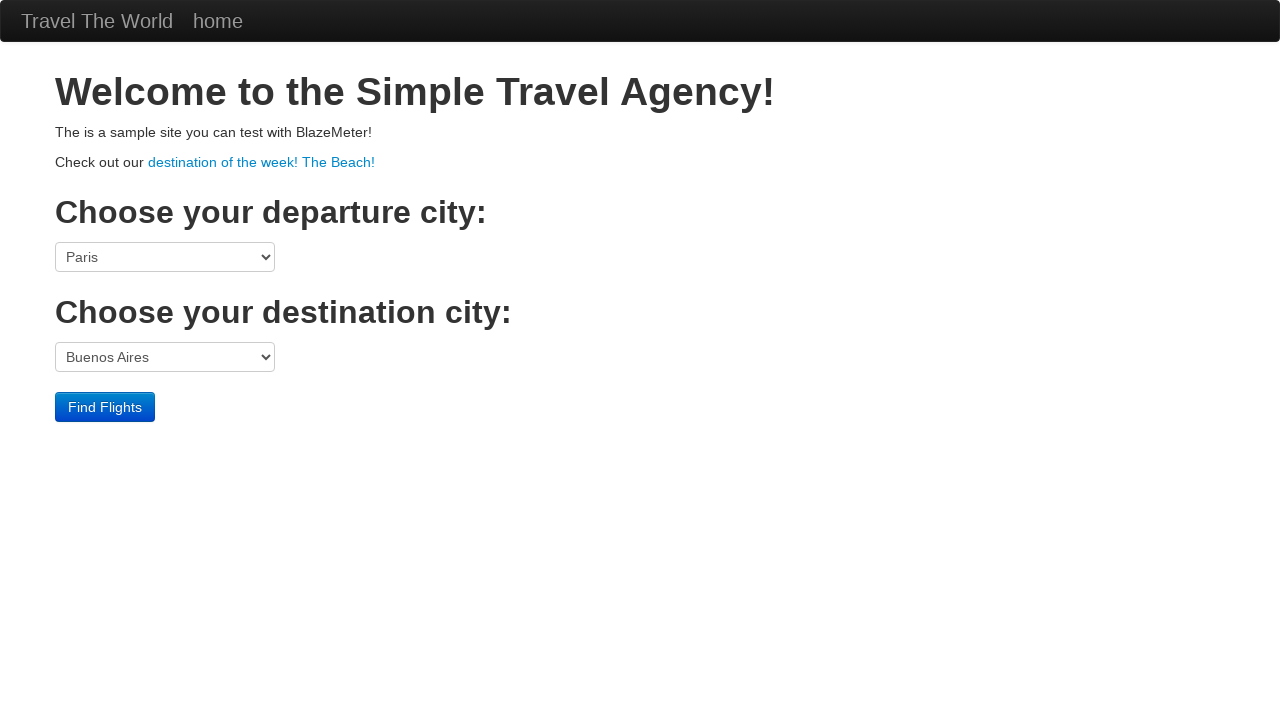

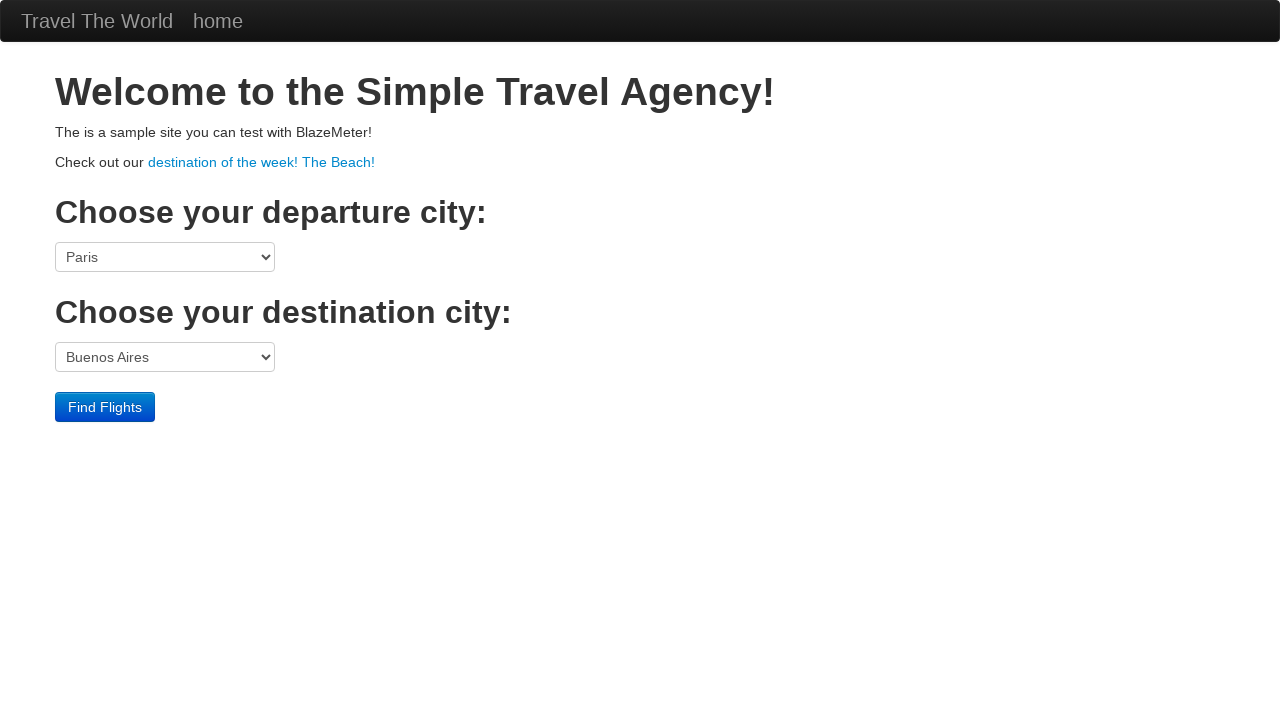